Tests entering text into a textbox and verifying the value is correctly set

Starting URL: http://saucelabs.com/test/guinea-pig

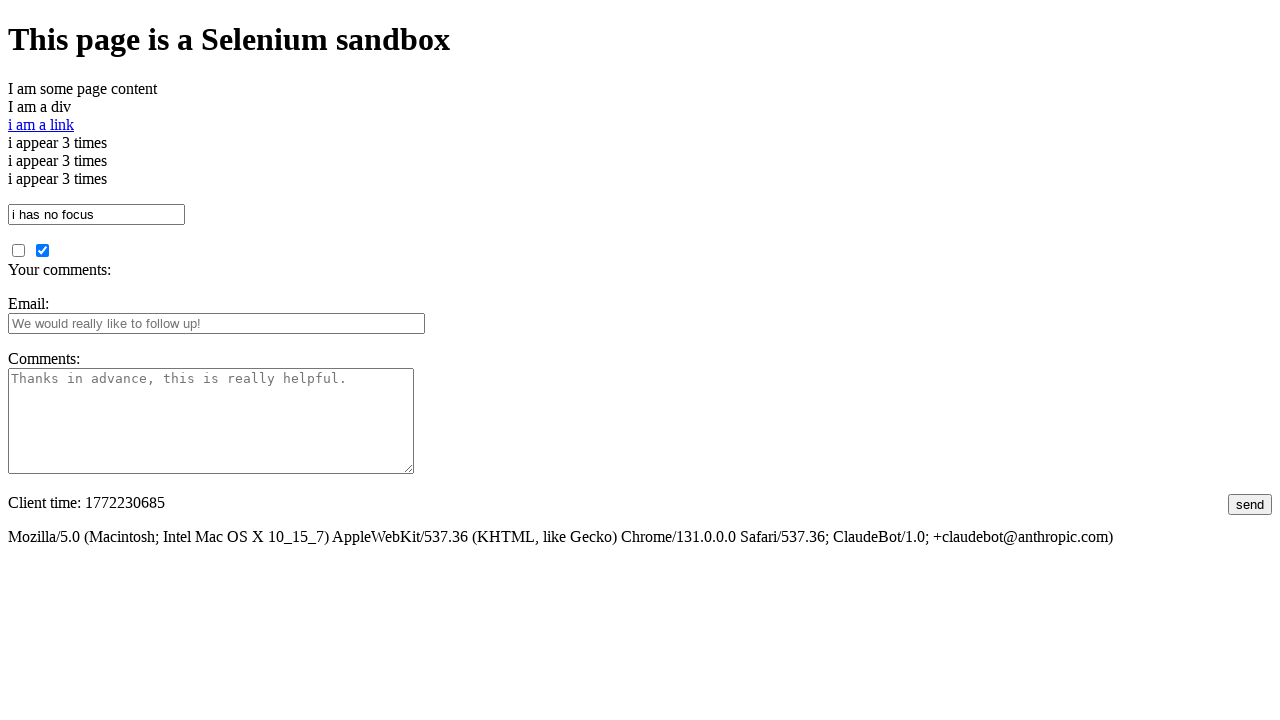

Clicked on textbox to focus it at (96, 214) on #i_am_a_textbox
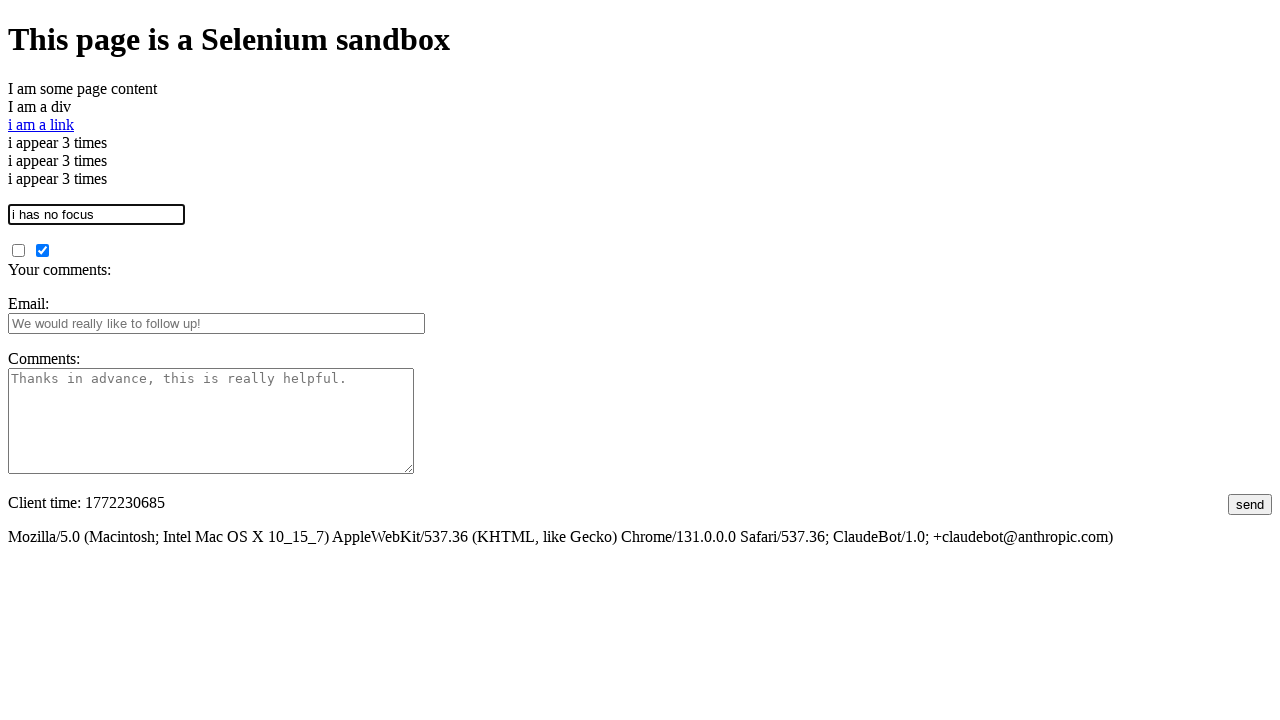

Filled textbox with 'This is some text' on #i_am_a_textbox
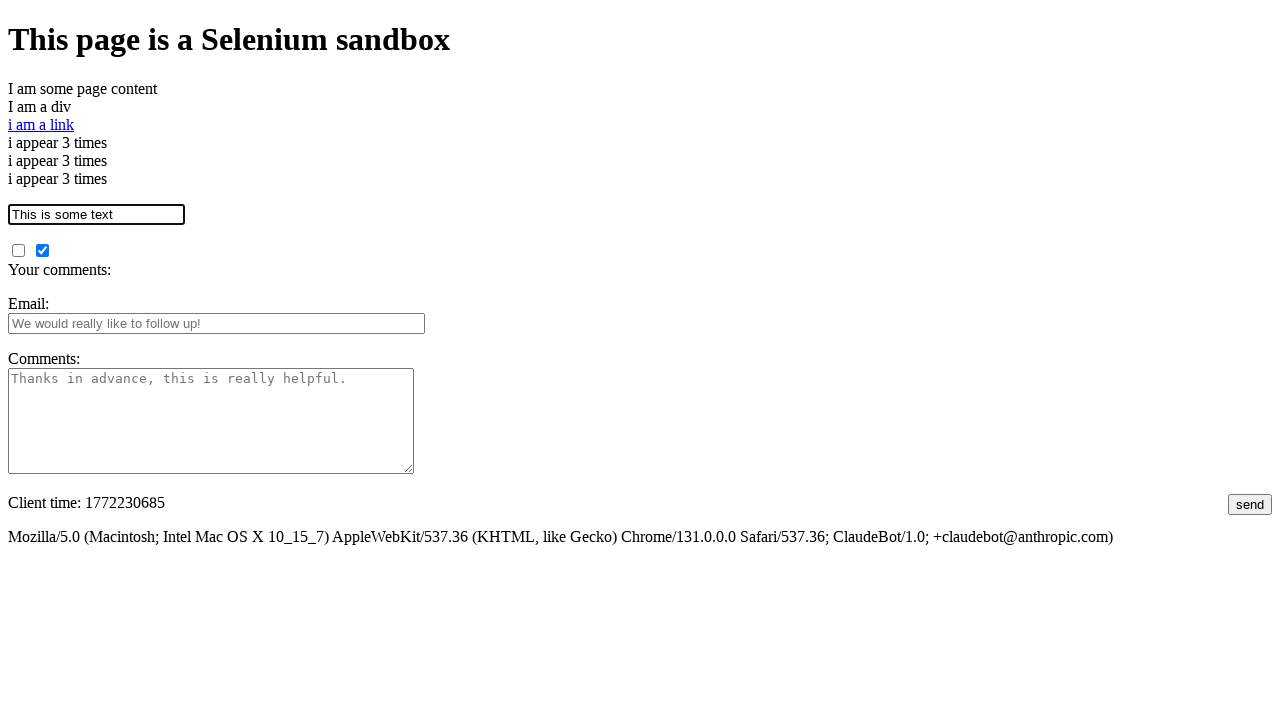

Verified textbox value matches entered text
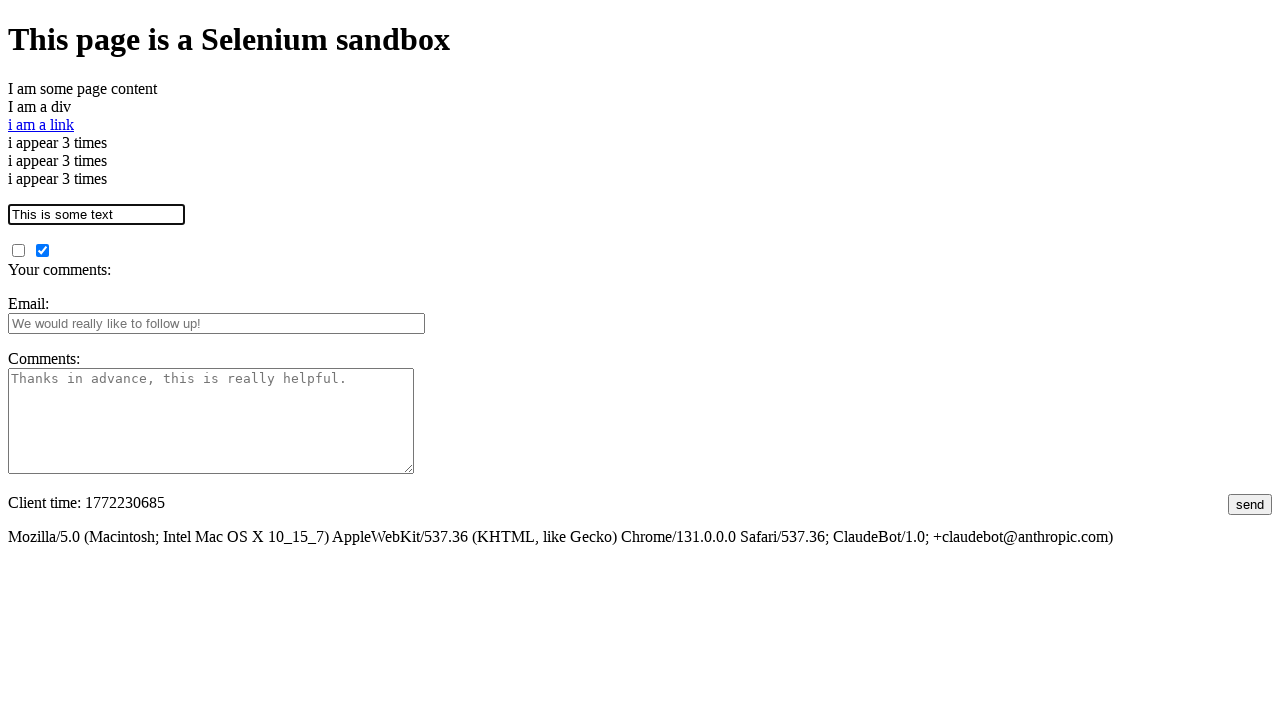

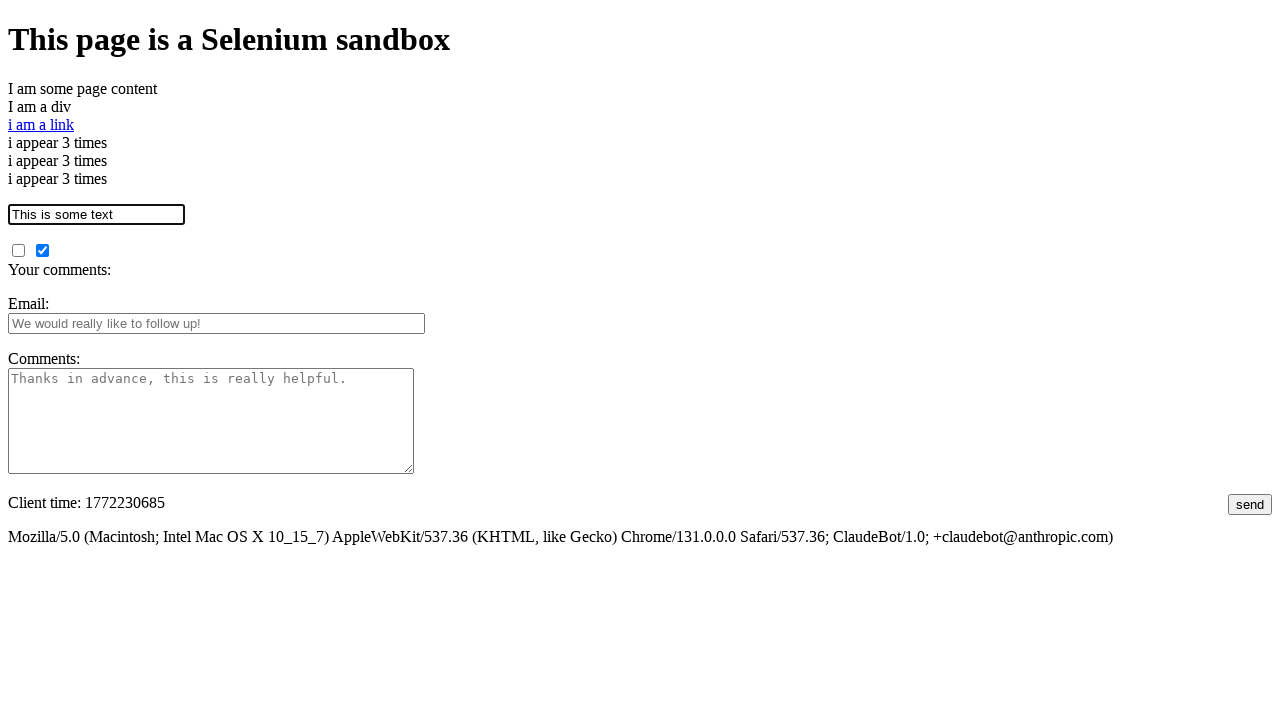